Verifies that there are exactly 6 products on the inventory page

Starting URL: https://www.saucedemo.com

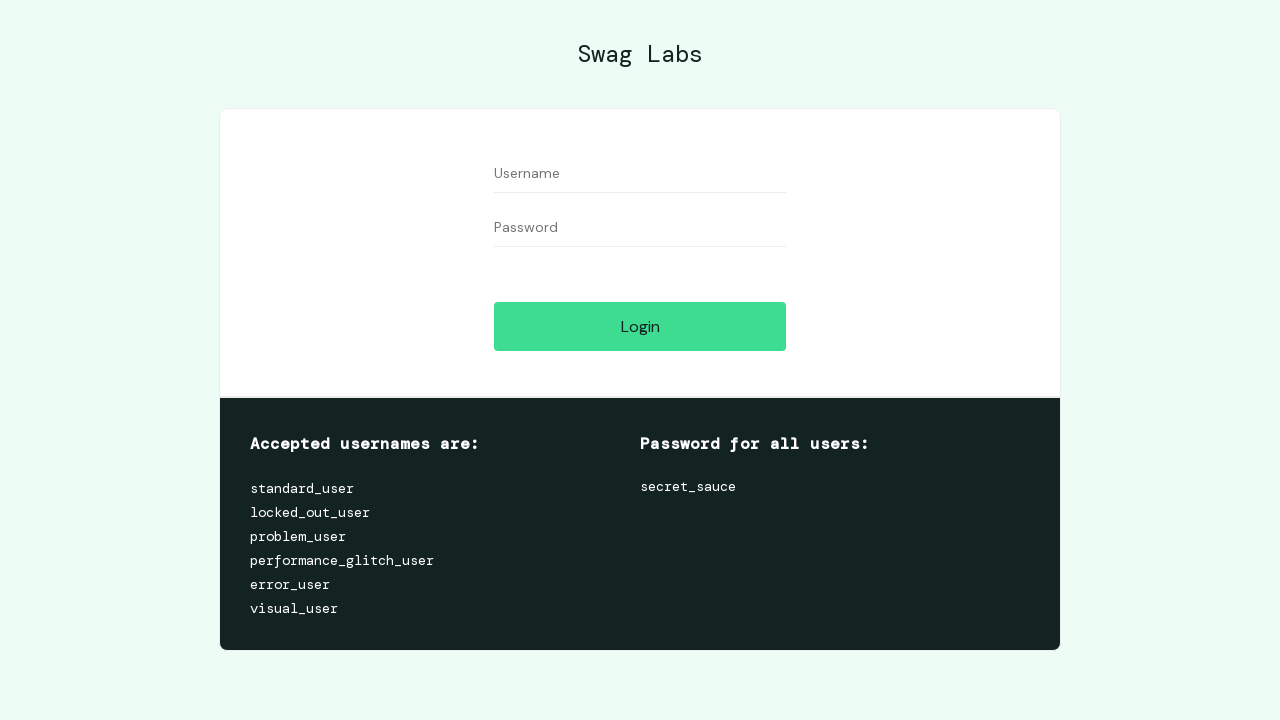

Filled username field with 'standard_user' on #user-name
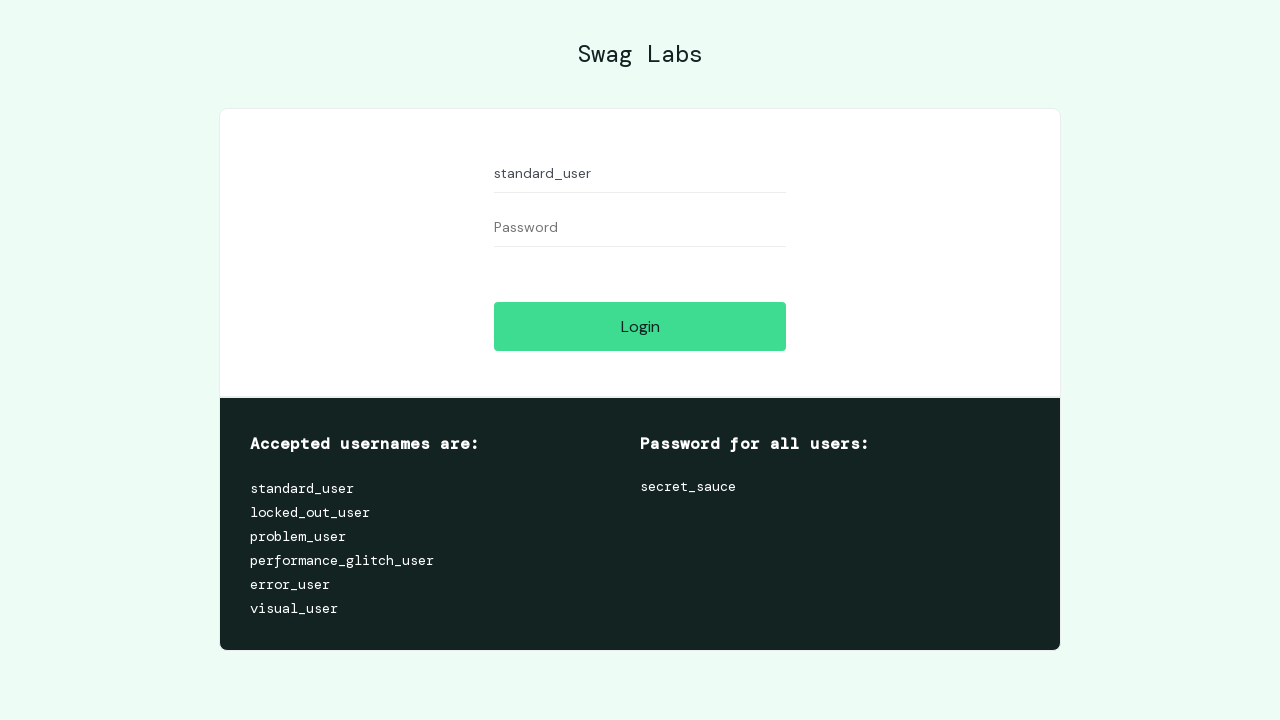

Filled password field with 'secret_sauce' on #password
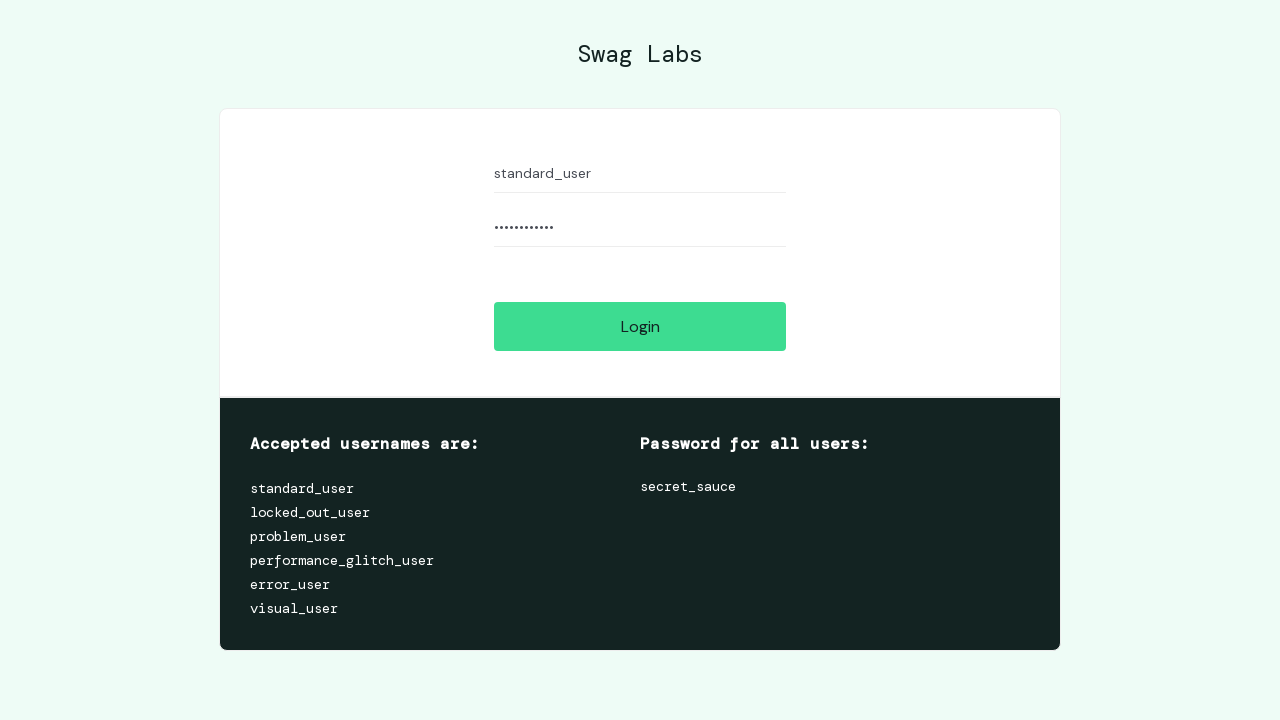

Clicked login button at (640, 326) on #login-button
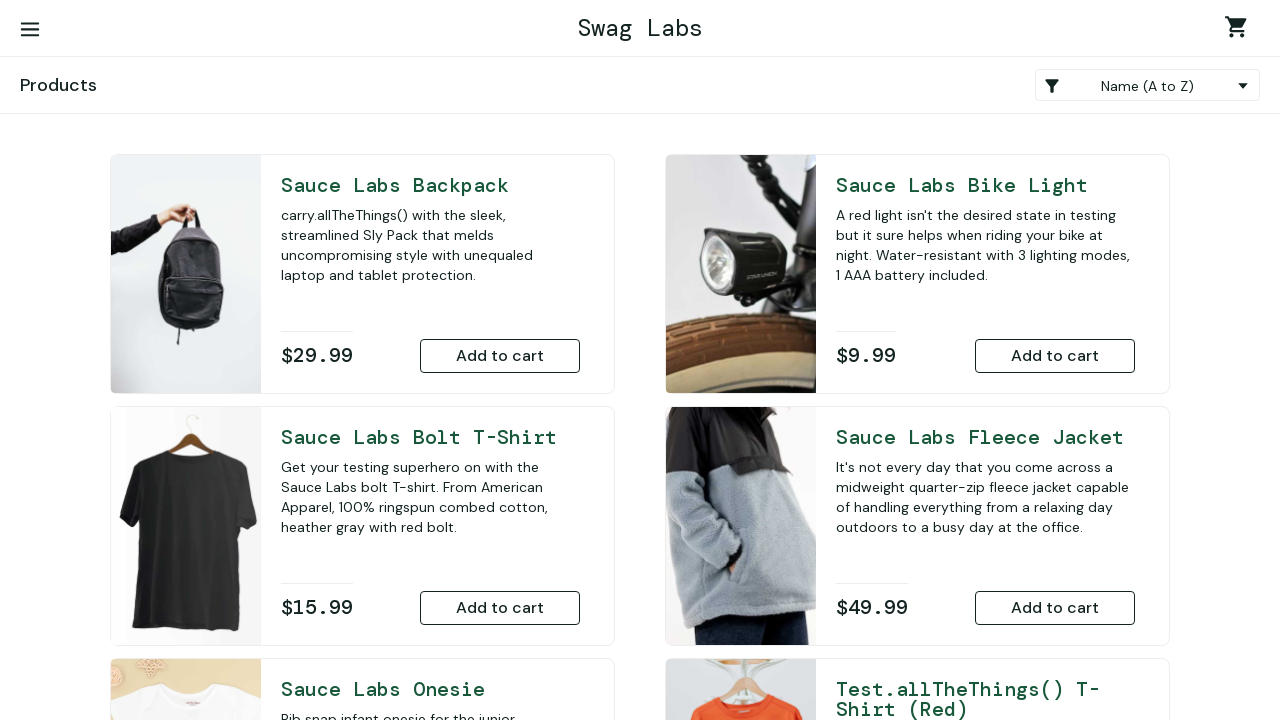

Counted inventory items on page
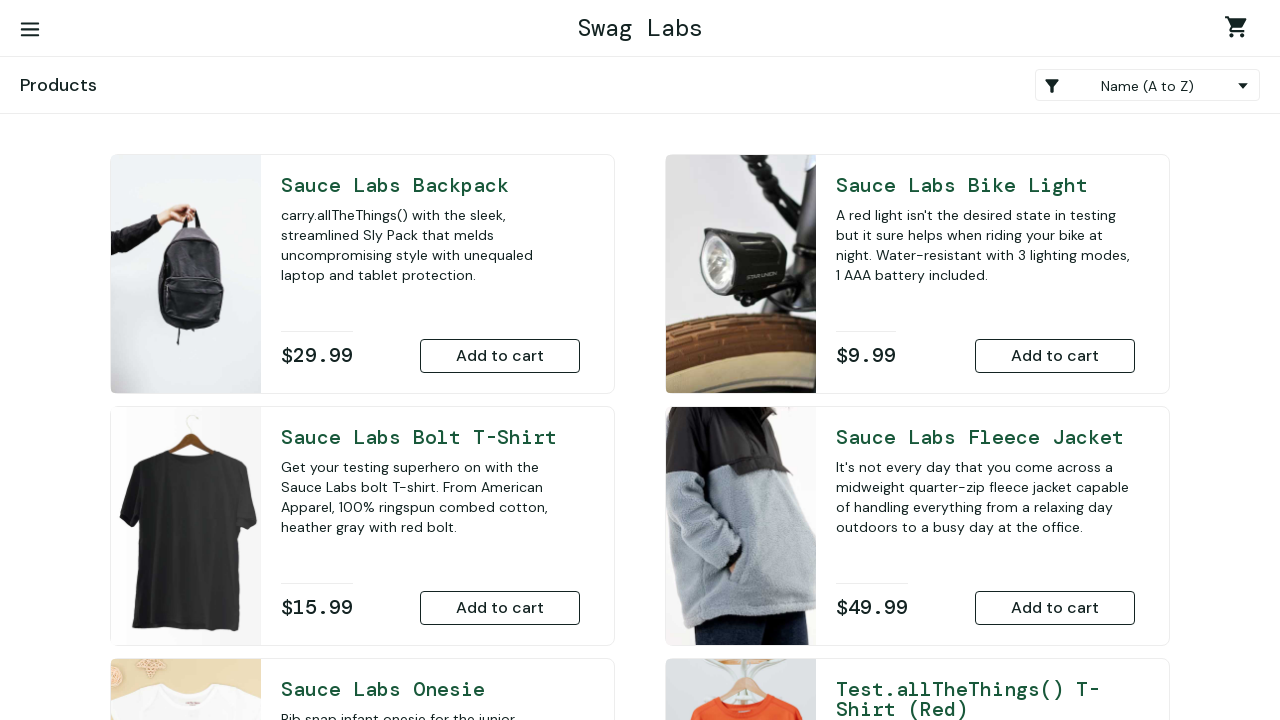

Verified that exactly 6 products are displayed on the inventory page
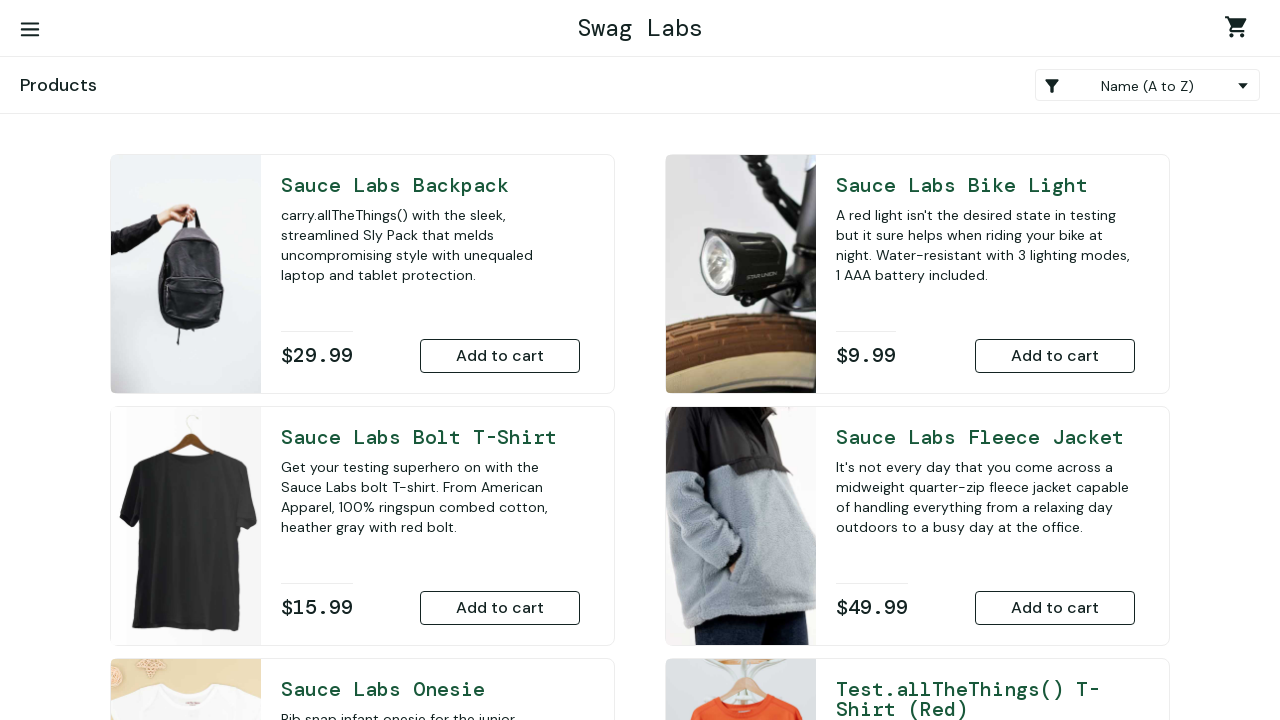

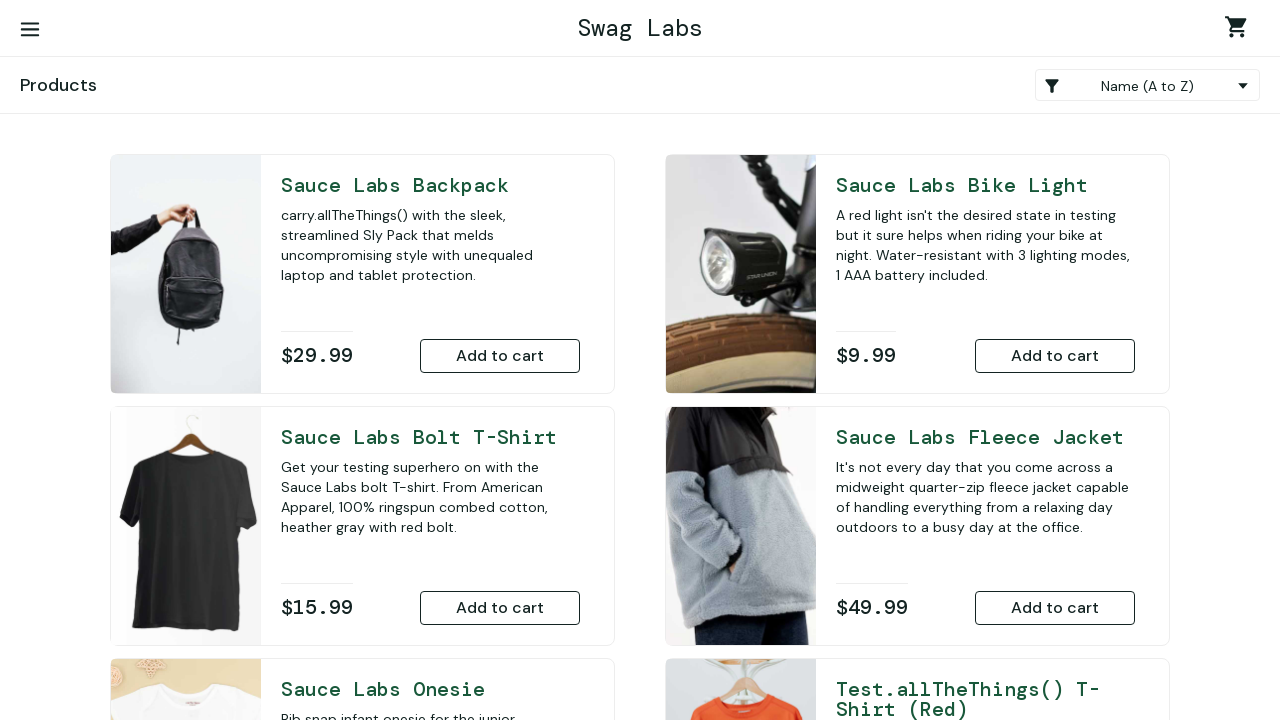